Tests editable/searchable dropdown functionality on a React Semantic UI page by selecting various countries from a searchable dropdown.

Starting URL: https://react.semantic-ui.com/maximize/dropdown-example-search-selection/

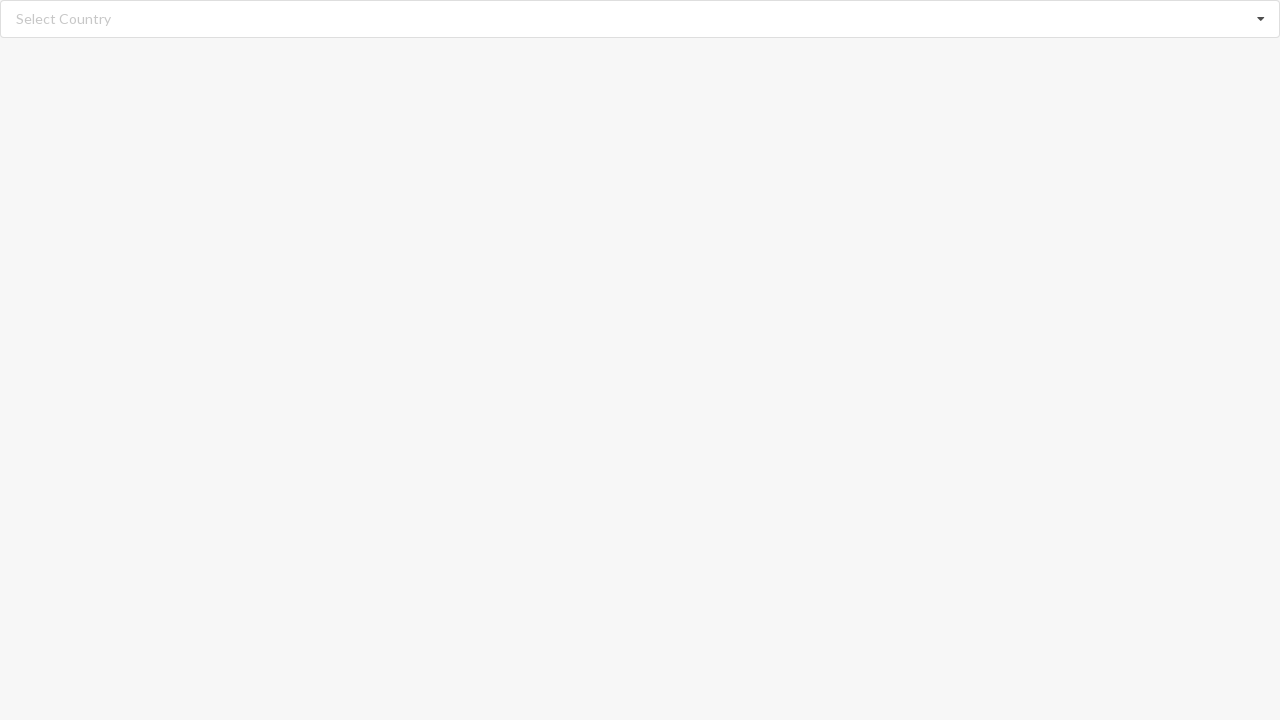

Clicked search input to open dropdown at (641, 19) on input.search
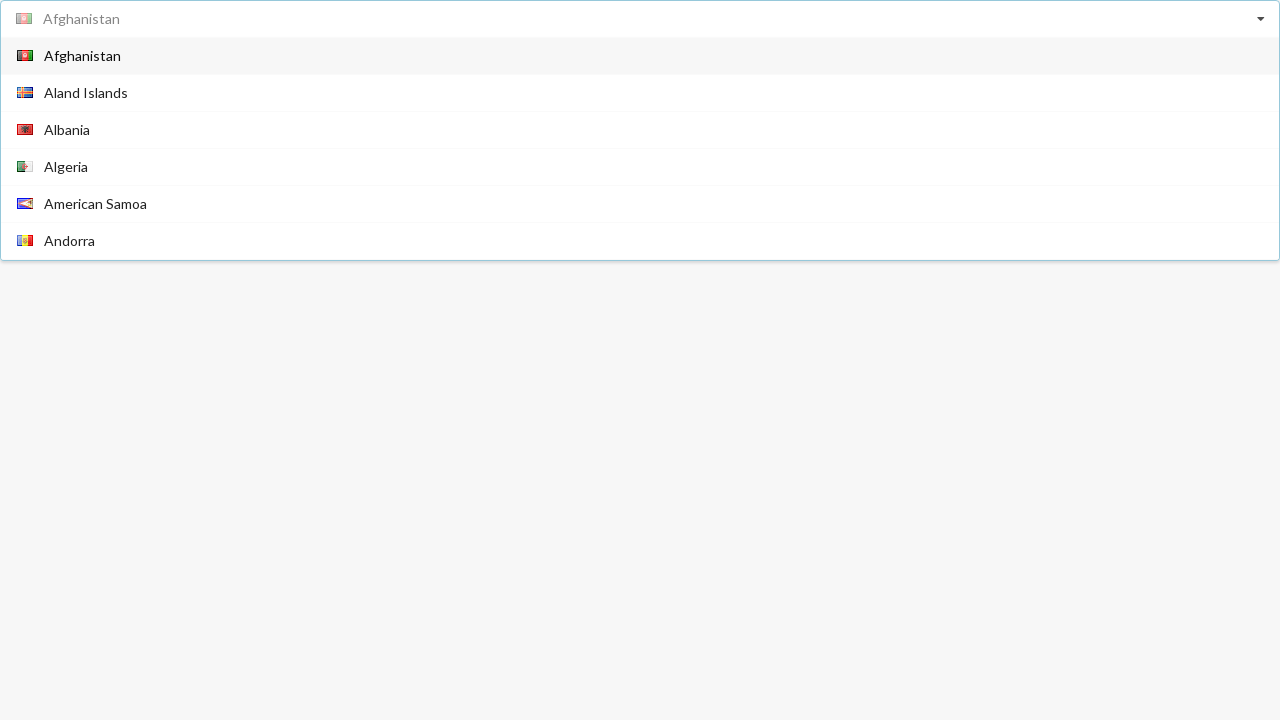

Waited for dropdown items to load
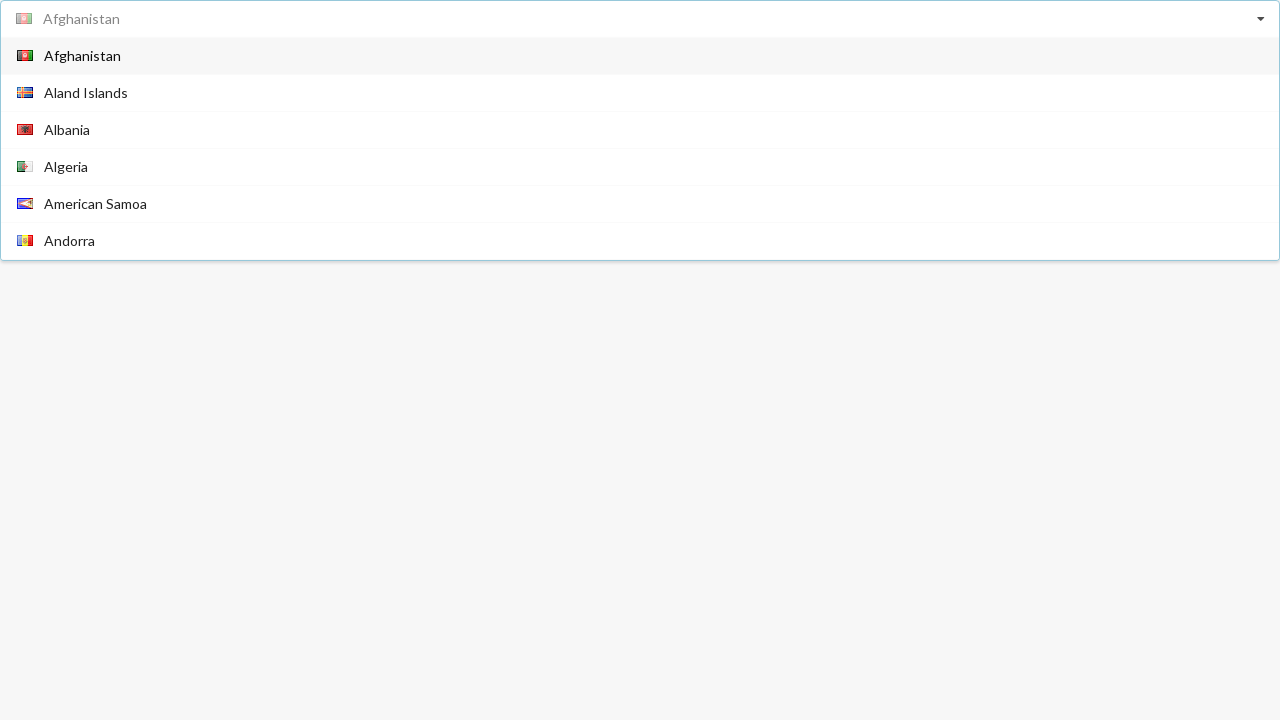

Selected Angola from dropdown at (66, 148) on div.item span:has-text('Angola')
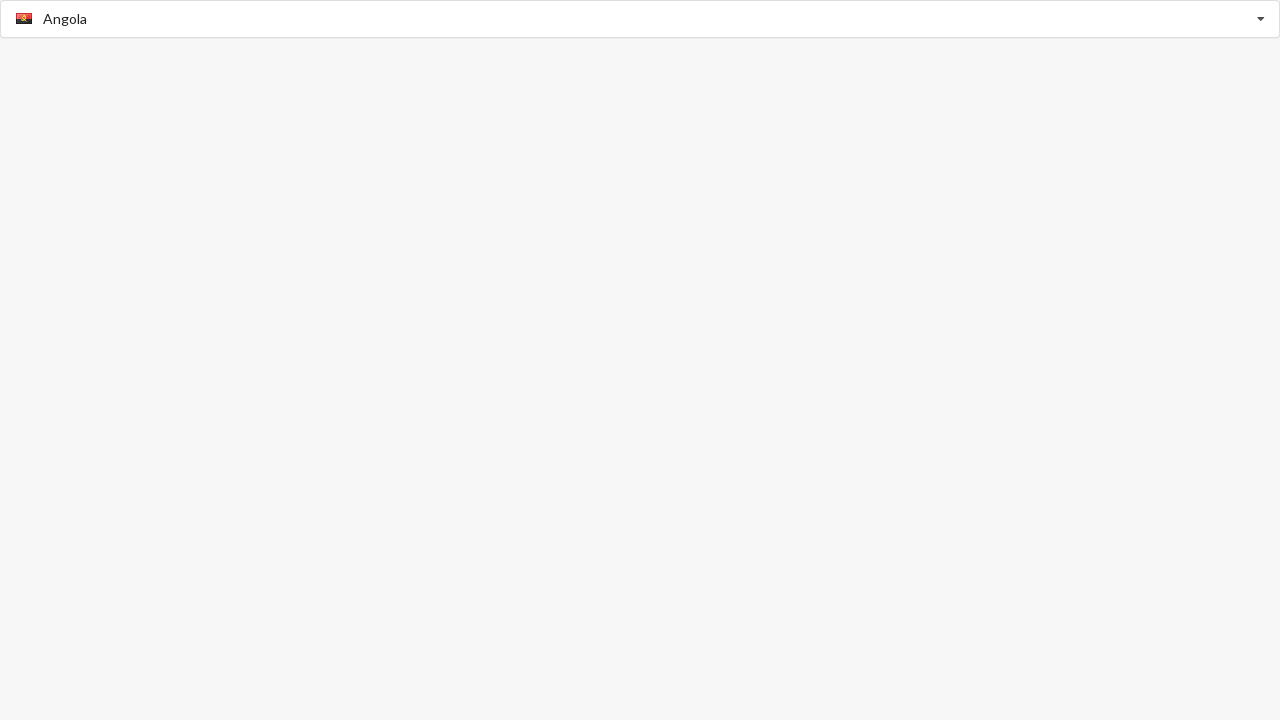

Confirmed Angola selection appeared in results
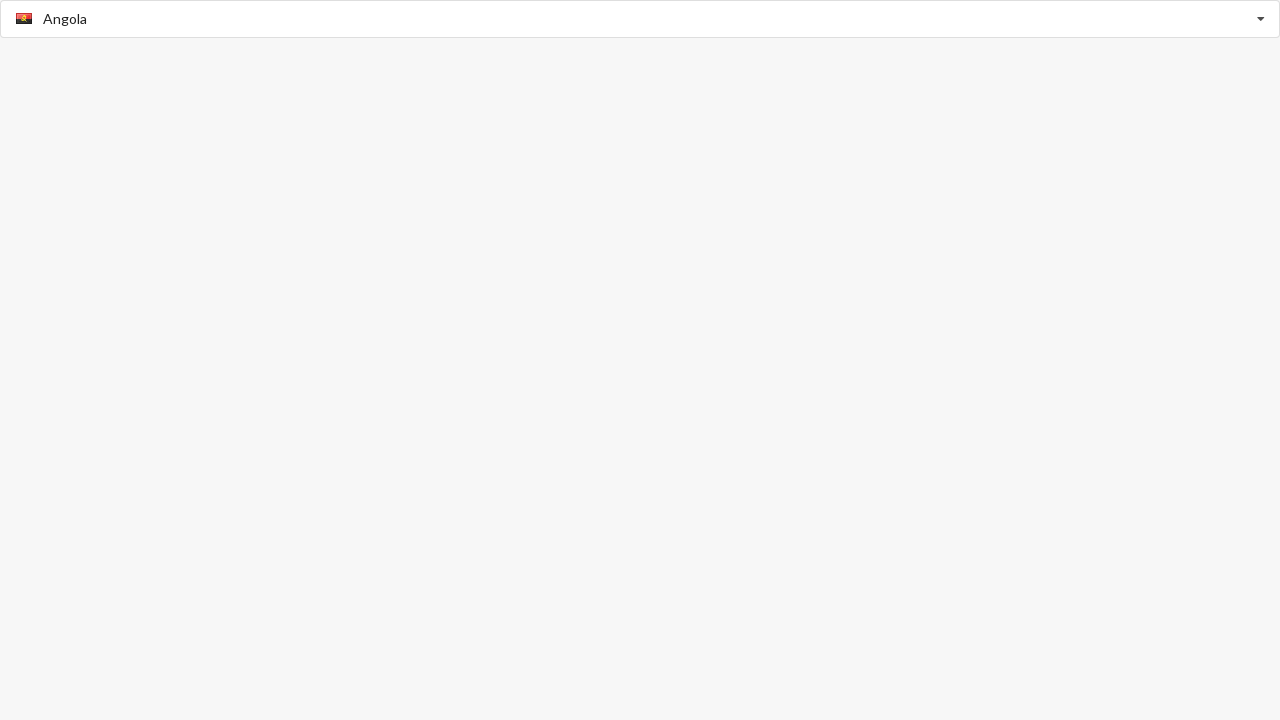

Reloaded page to reset dropdown
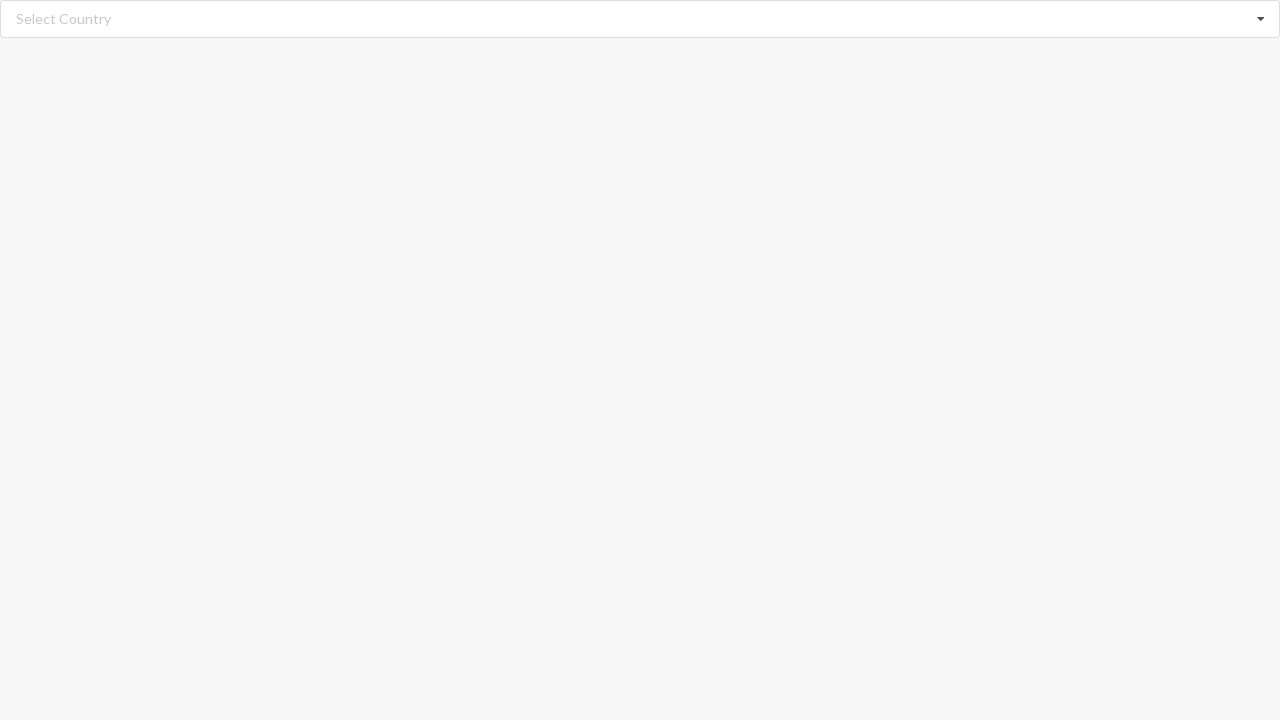

Typed 'Argentina' in search field on input.search
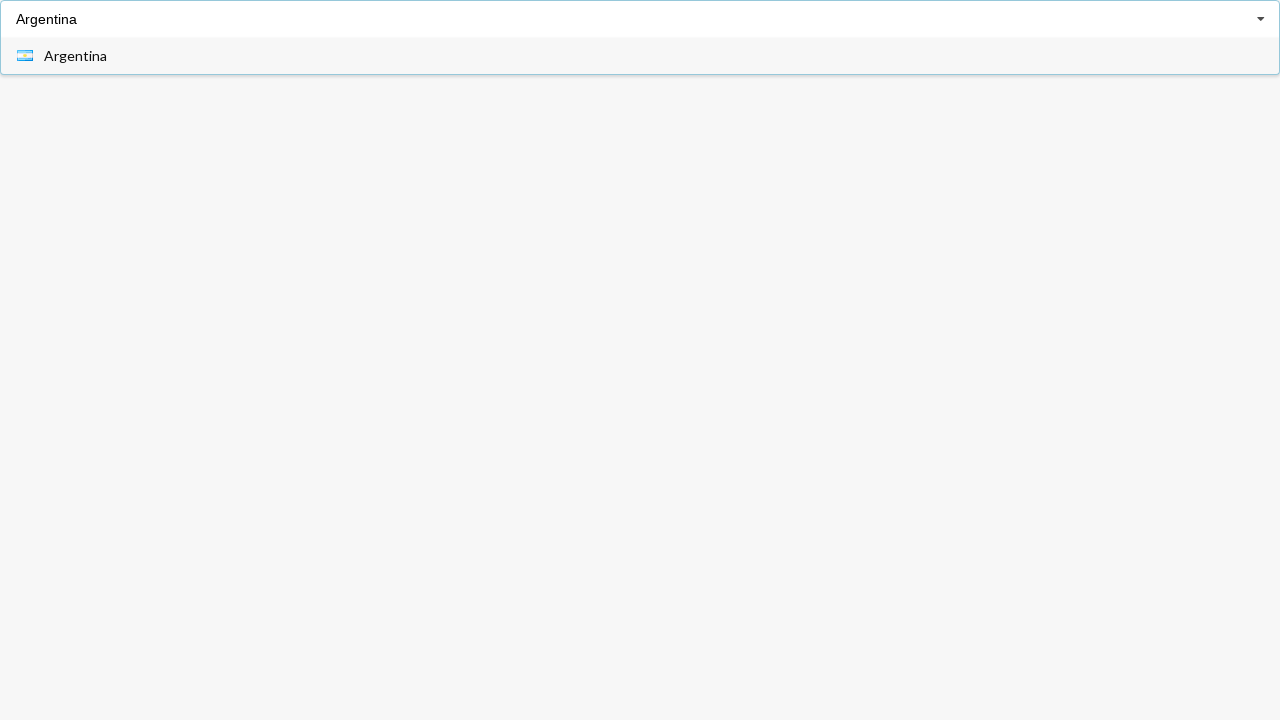

Waited for filtered dropdown menu to appear
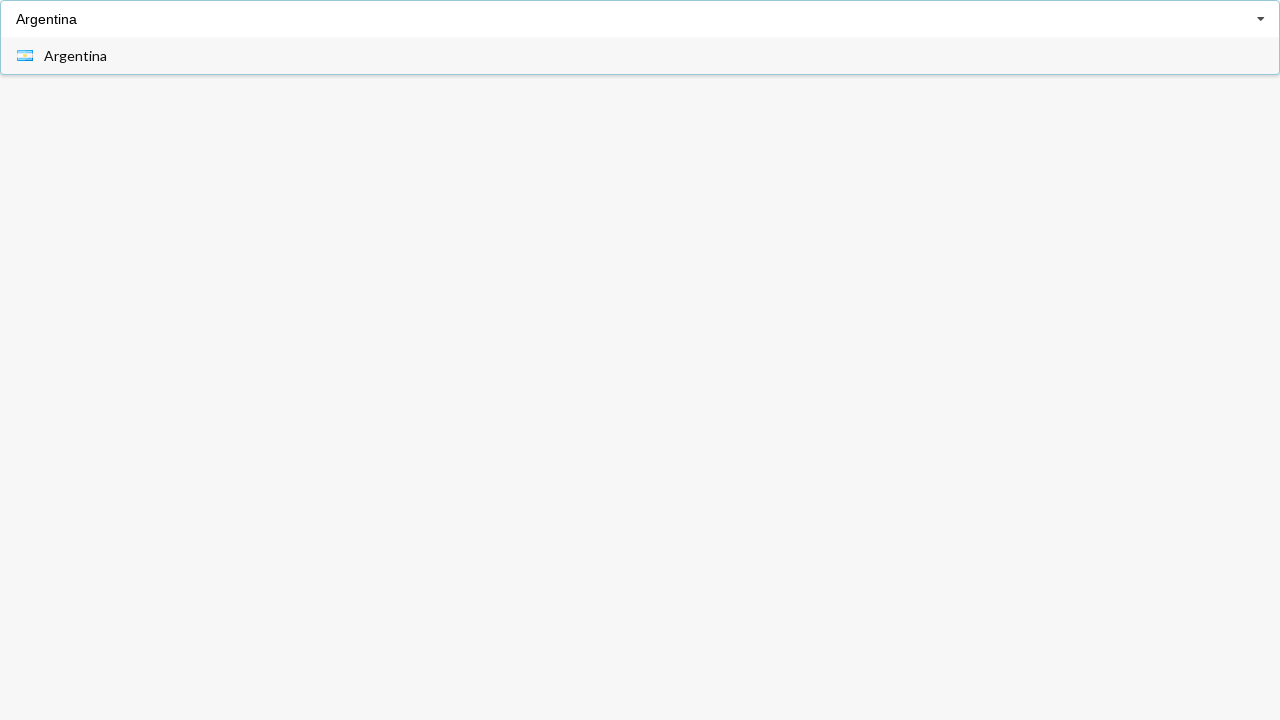

Selected Argentina from filtered results at (76, 56) on div.item span:has-text('Argentina')
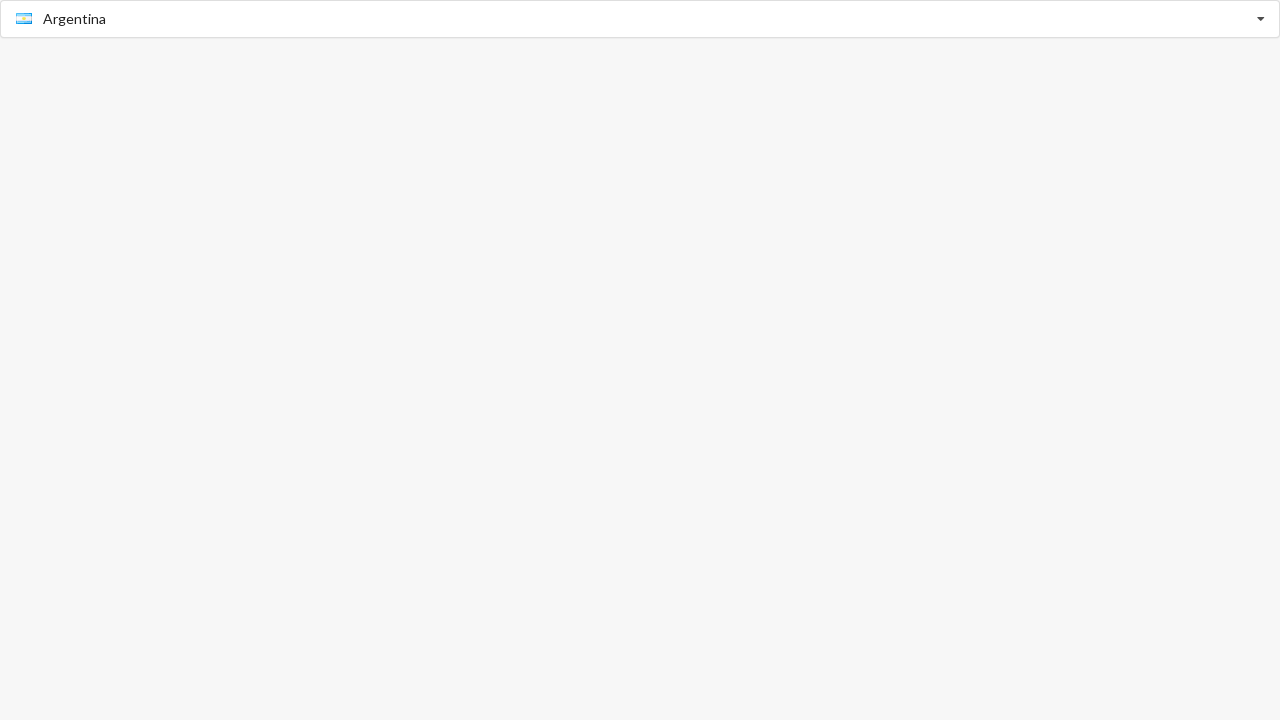

Confirmed Argentina selection appeared in results
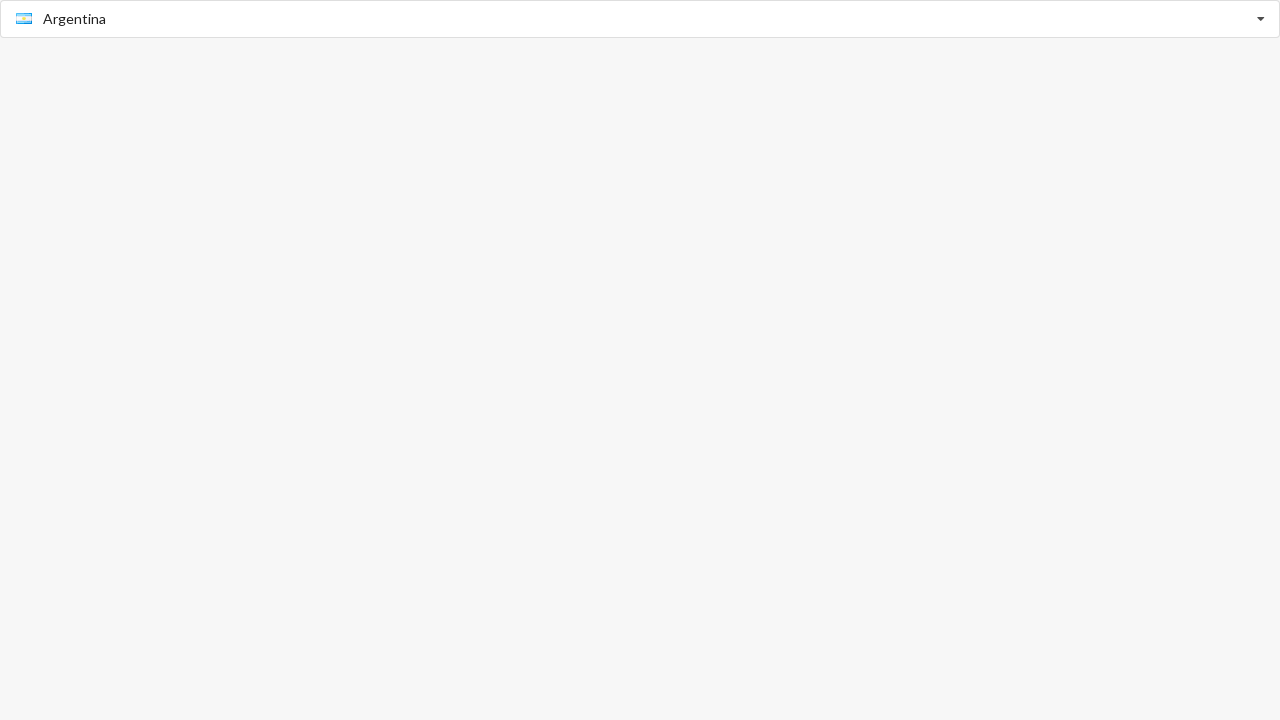

Reloaded page to reset dropdown
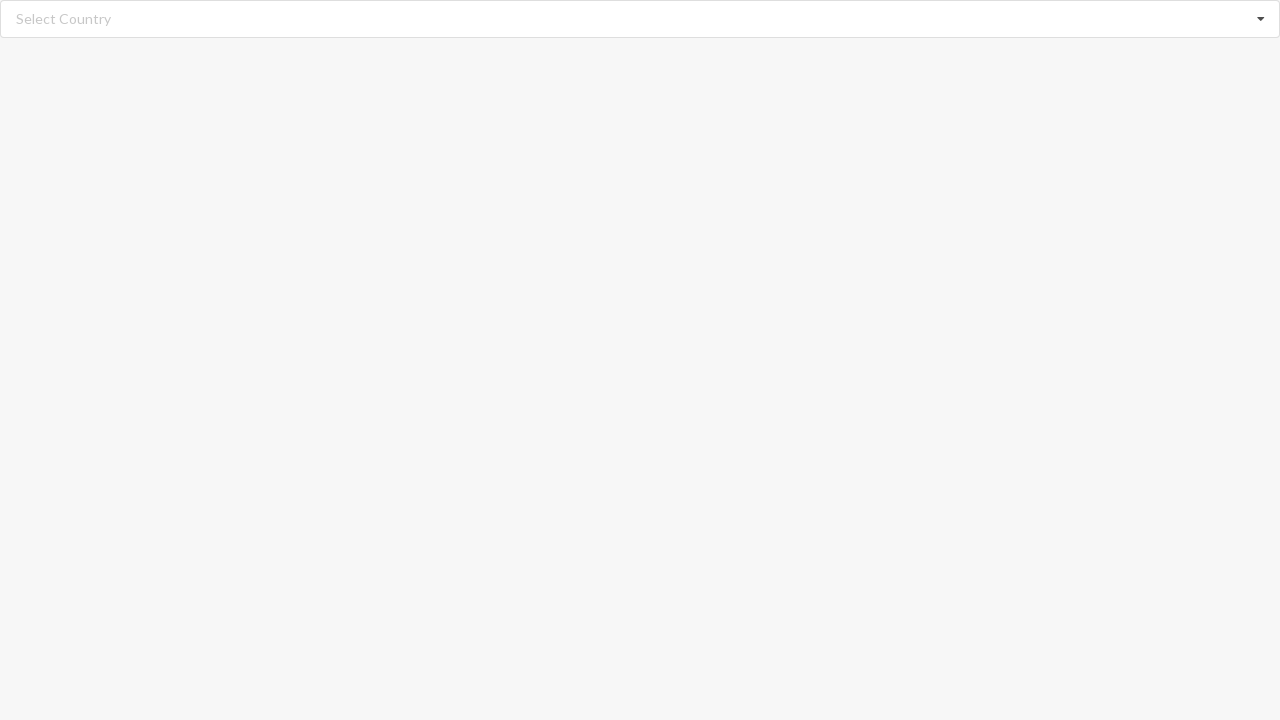

Clicked search input to open dropdown at (641, 19) on input.search
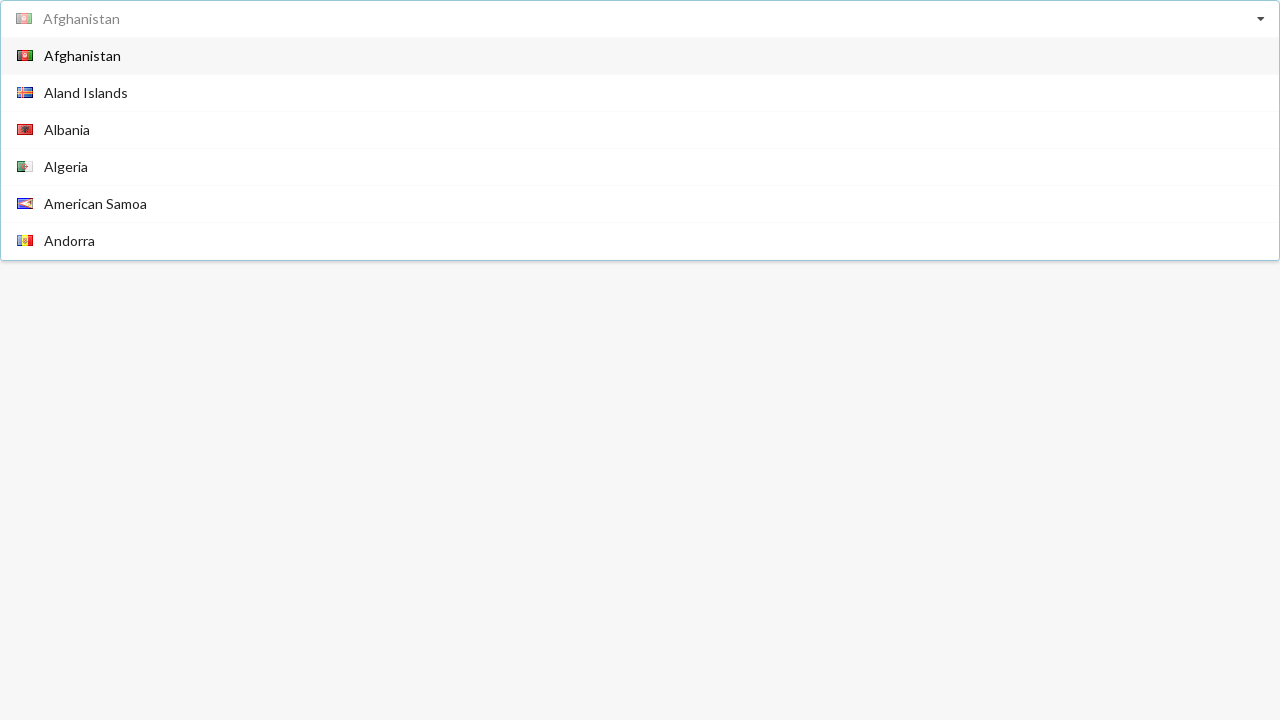

Waited for dropdown items to load
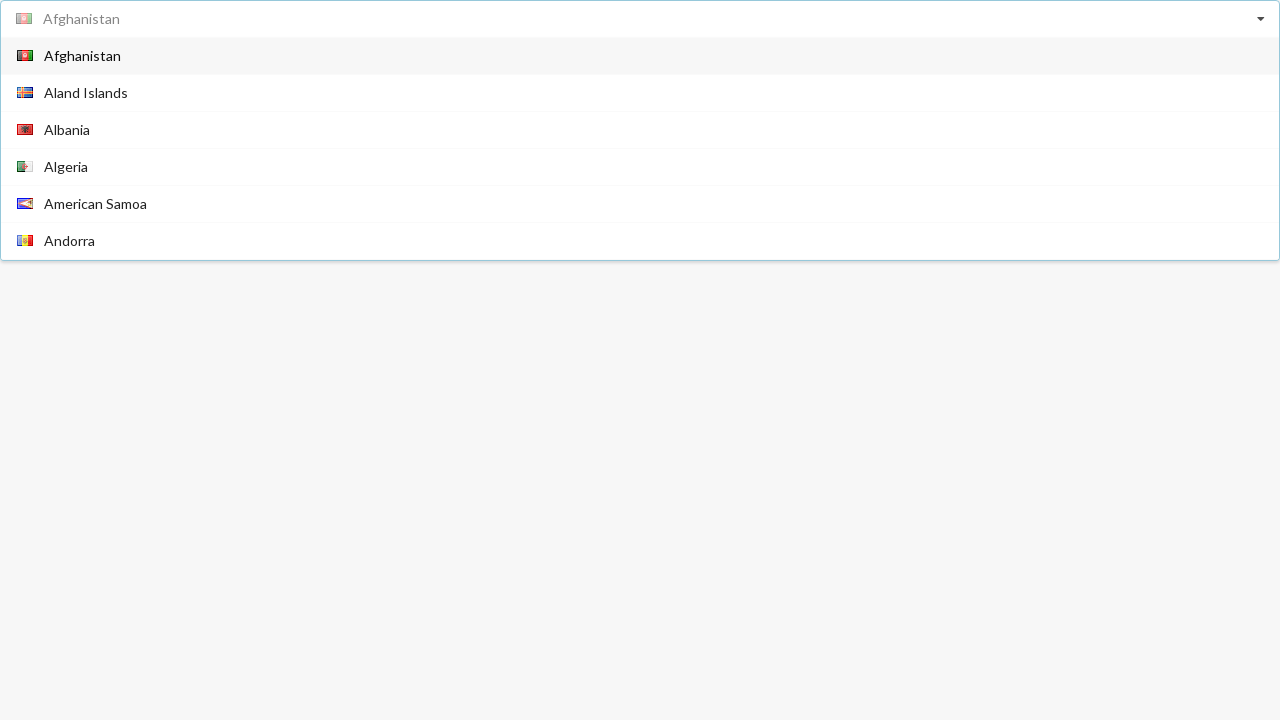

Selected Belarus from dropdown at (68, 148) on div.item span:has-text('Belarus')
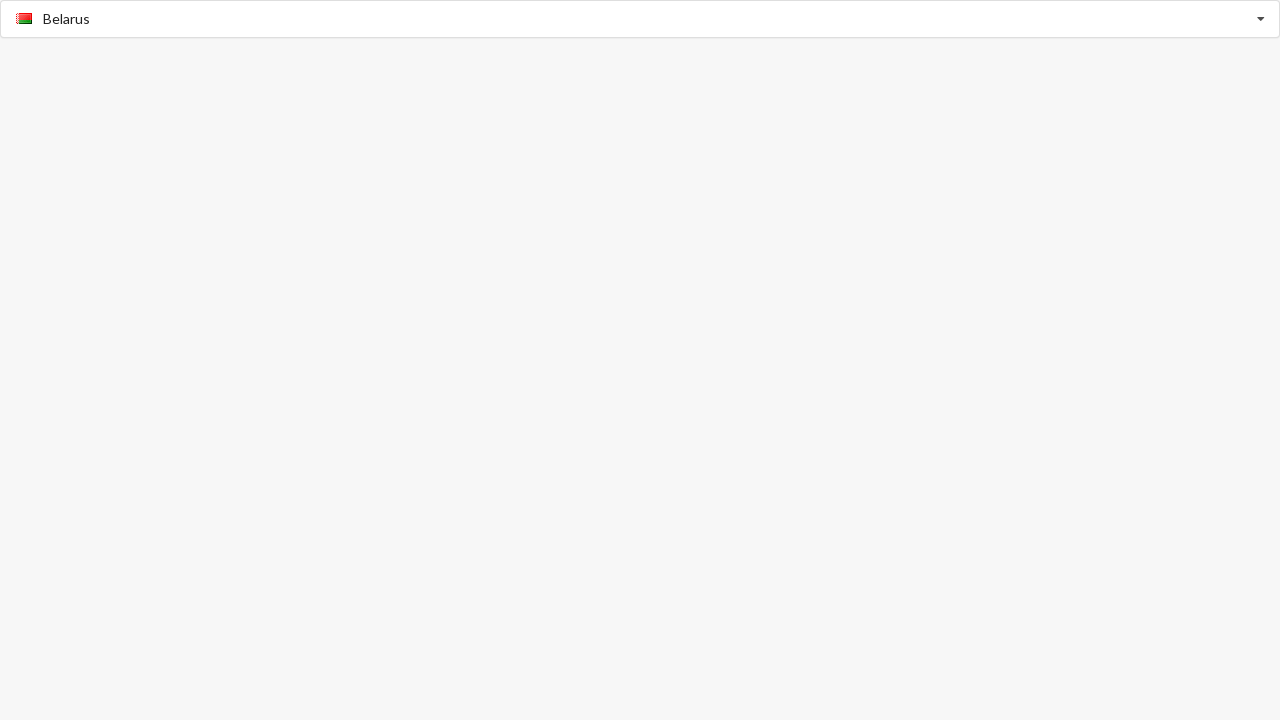

Confirmed Belarus selection appeared in results
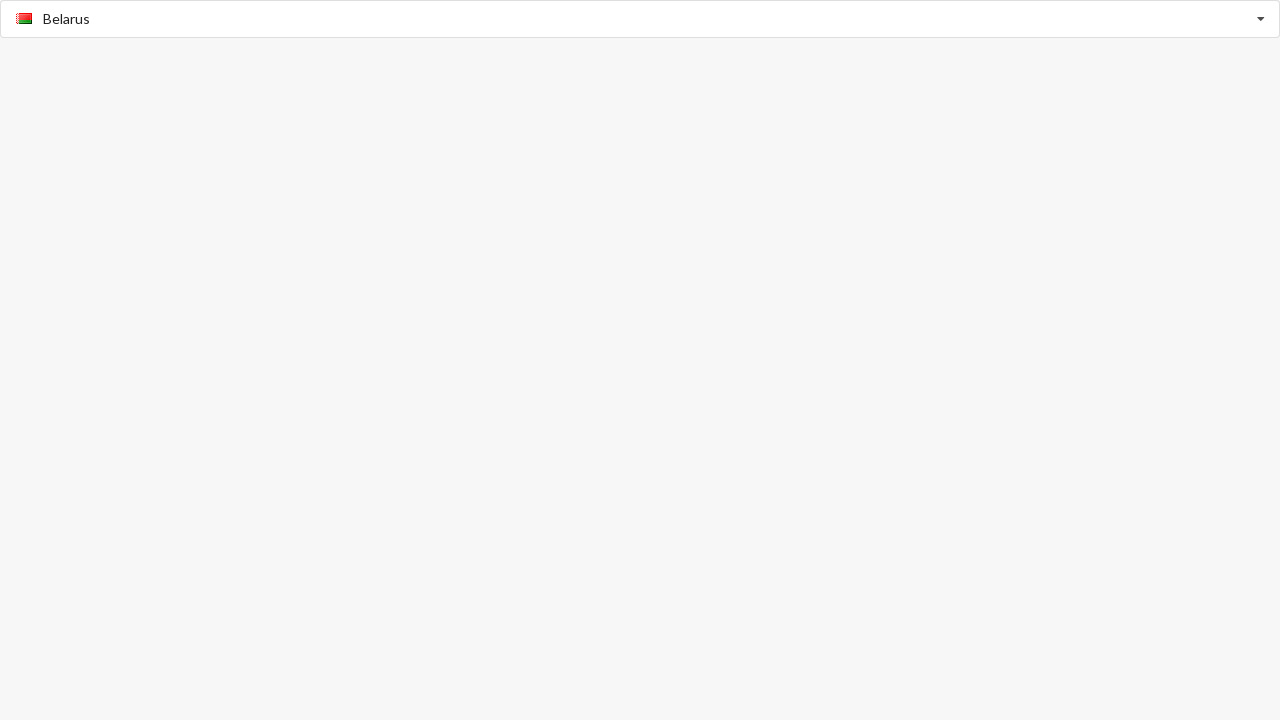

Reloaded page to reset dropdown
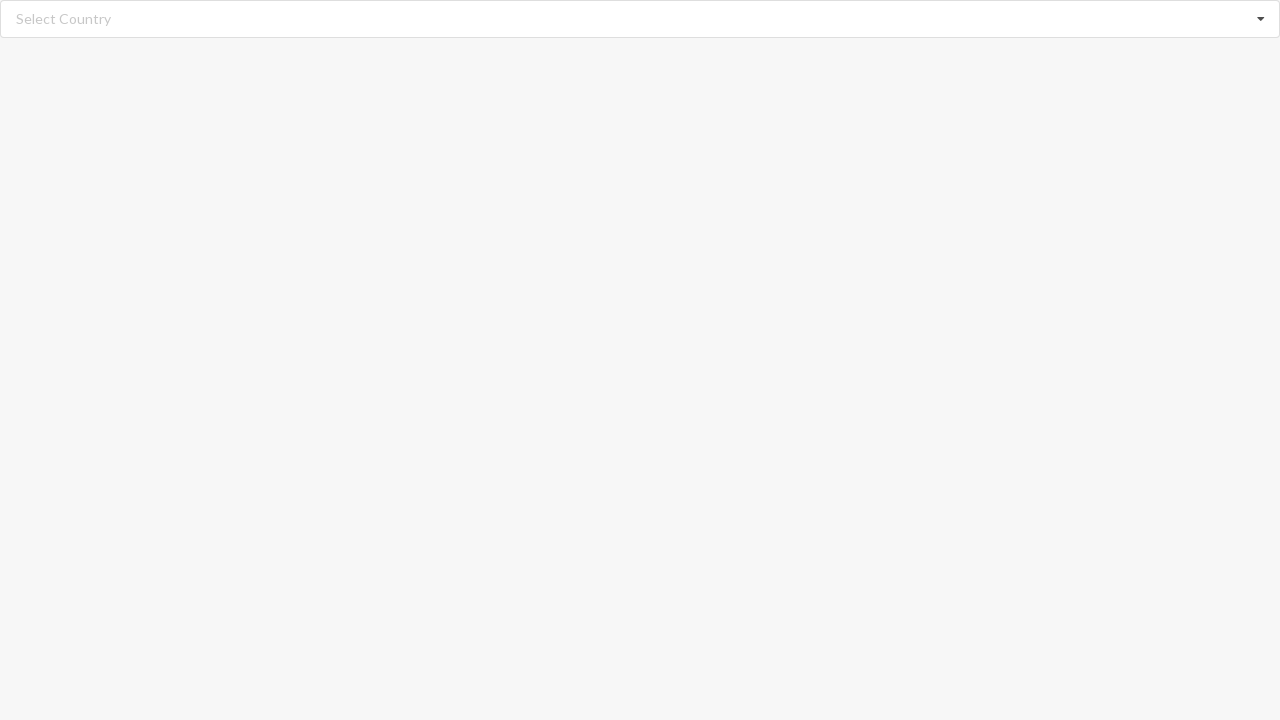

Typed 'Bangladesh' in search field on input.search
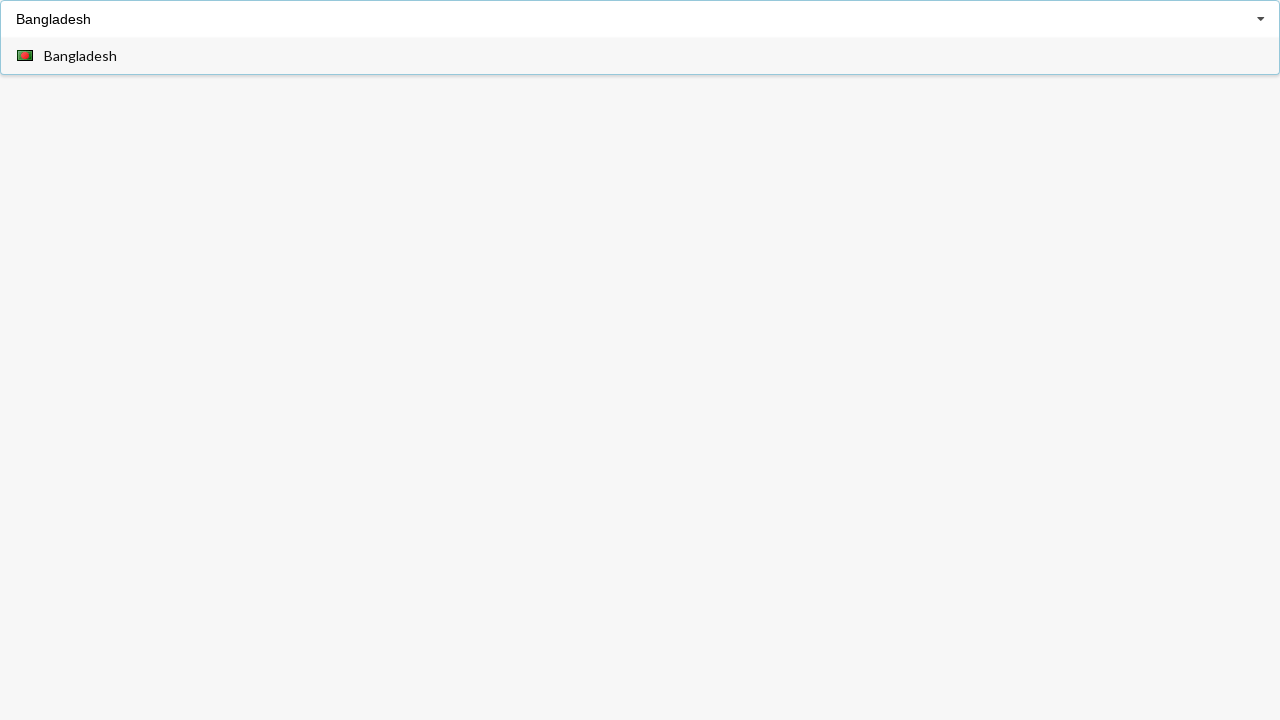

Waited for filtered dropdown menu to appear
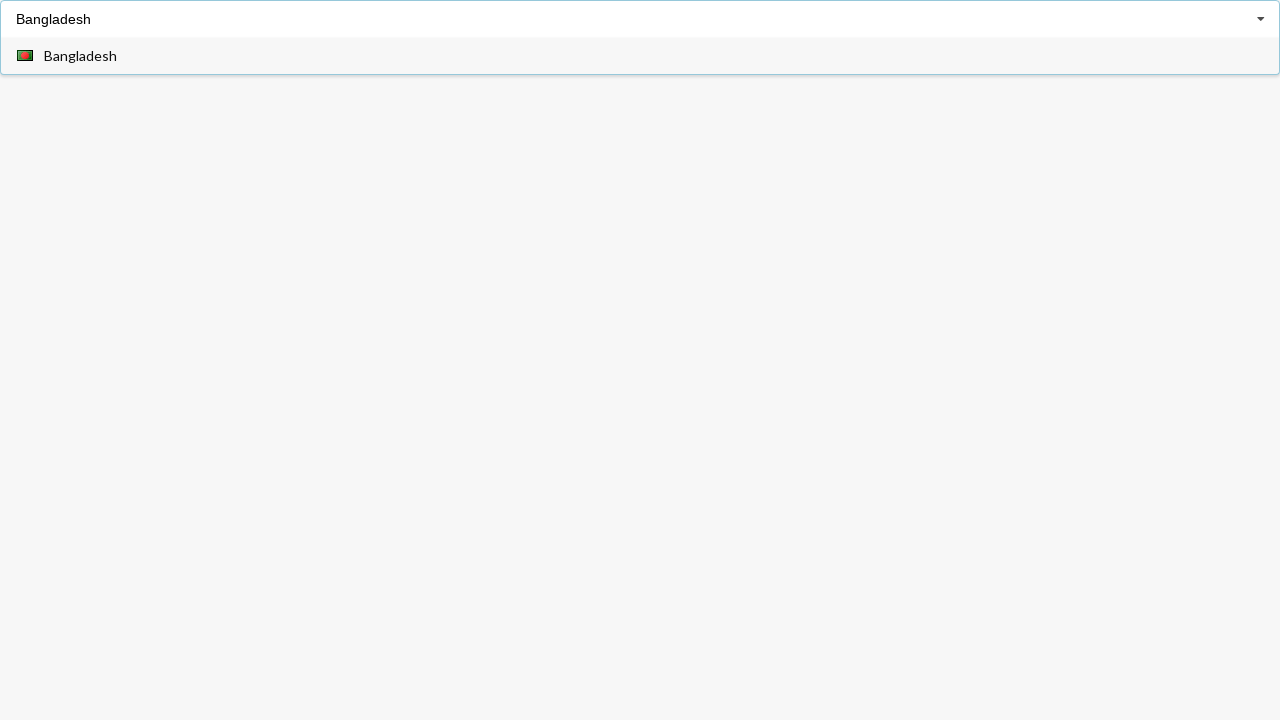

Selected Bangladesh from filtered results at (80, 56) on div.item span:has-text('Bangladesh')
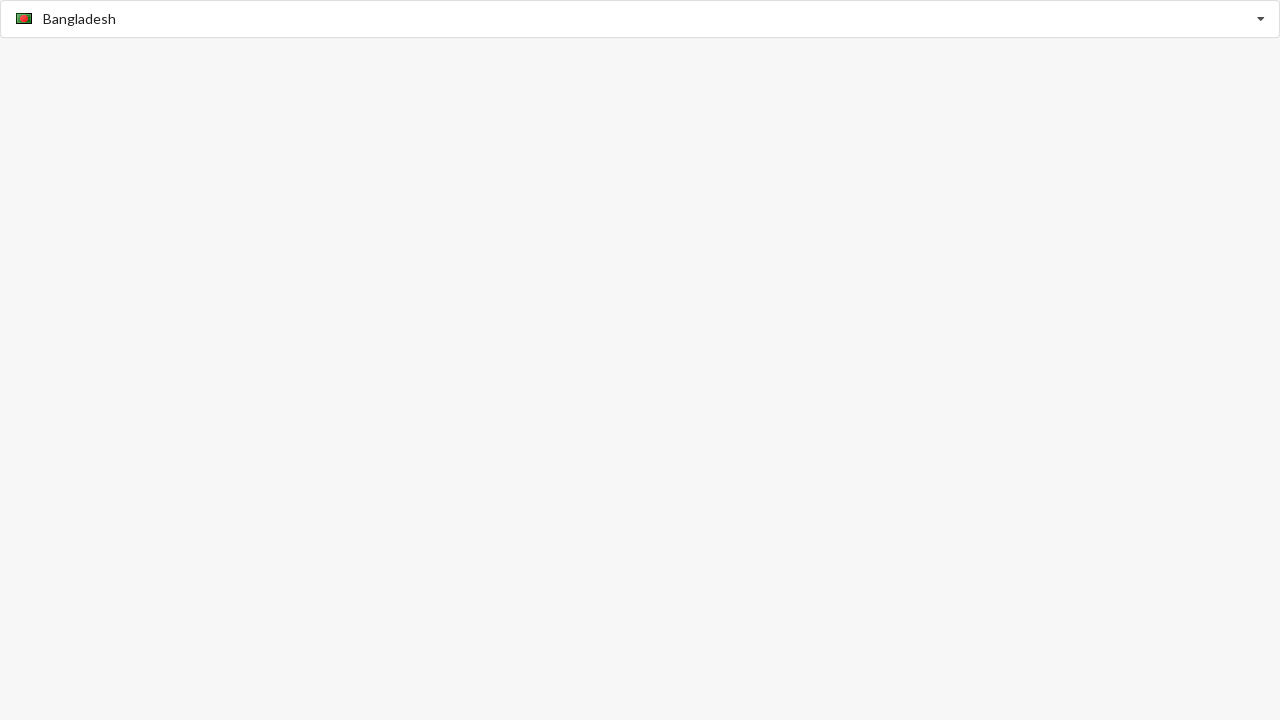

Confirmed Bangladesh selection appeared in results
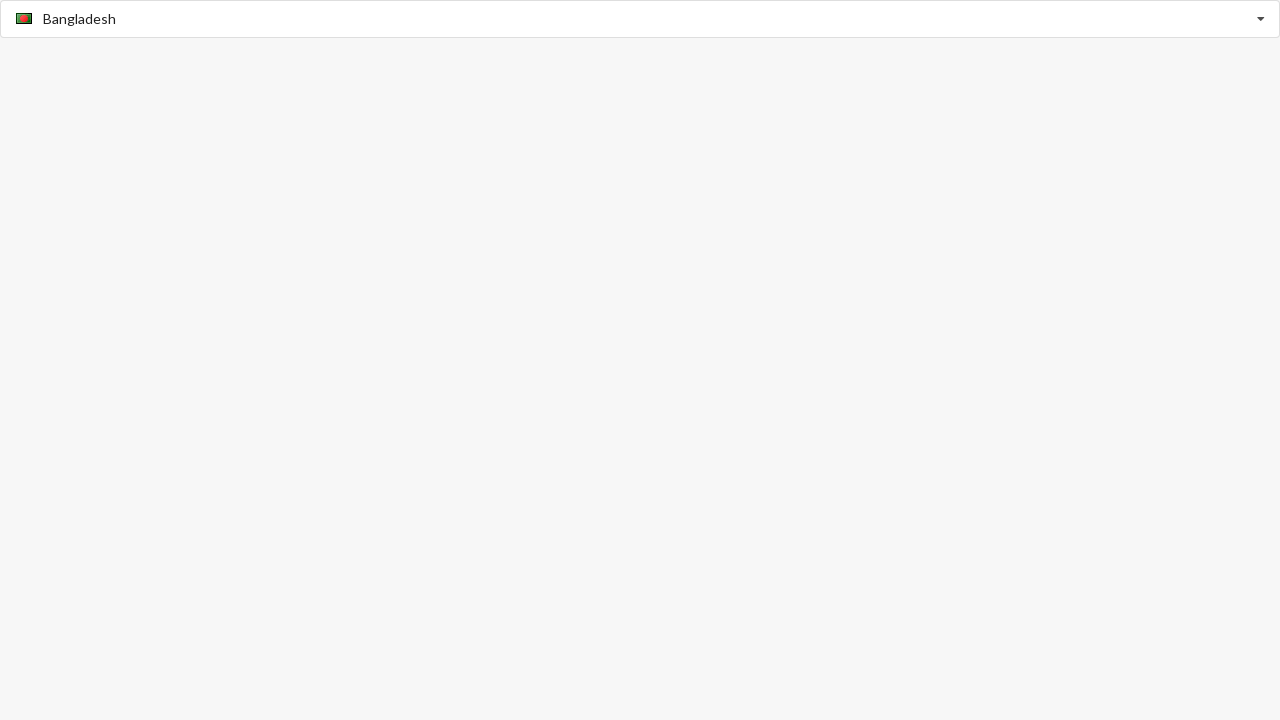

Reloaded page to reset dropdown
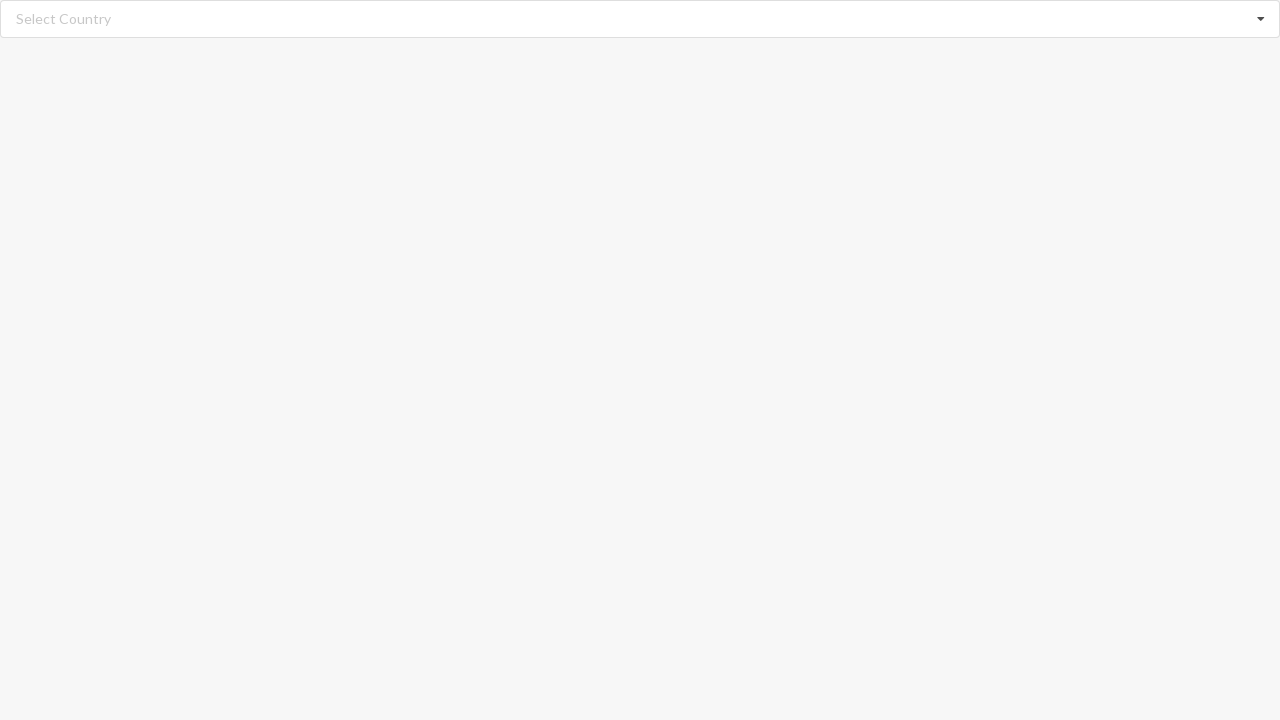

Typed 'Andorra' in search field on input.search
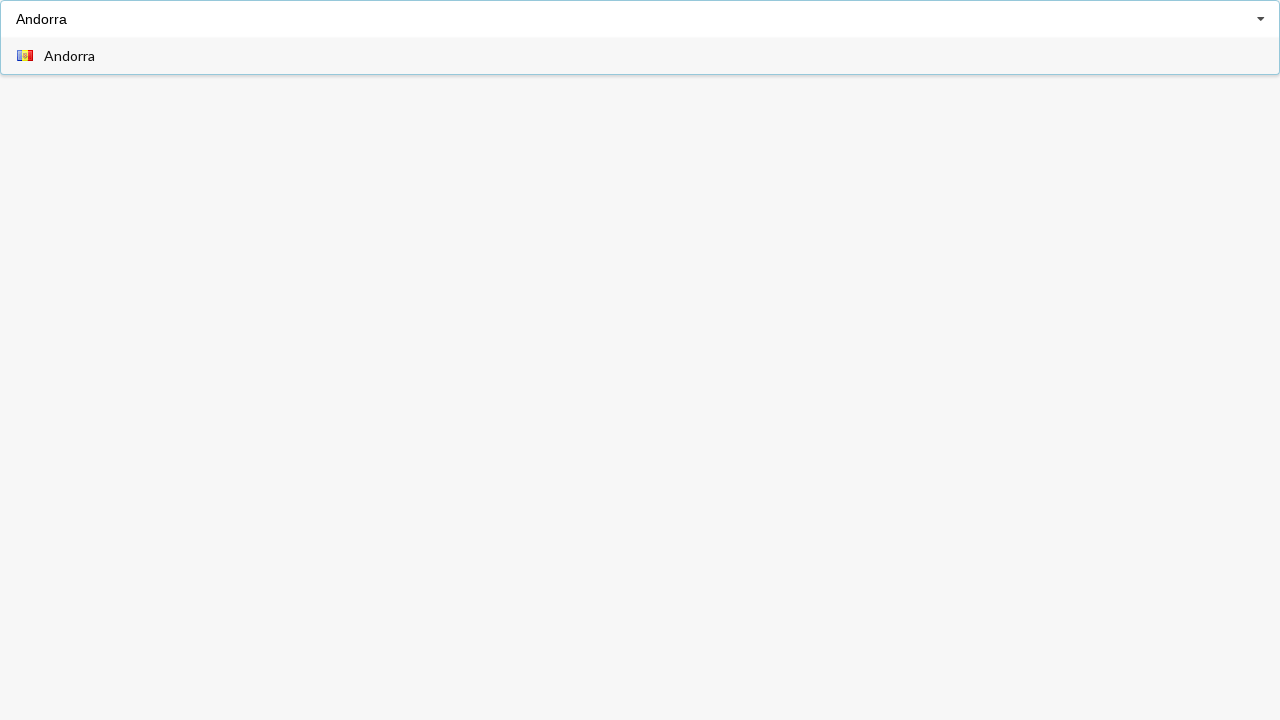

Waited for filtered dropdown menu to appear
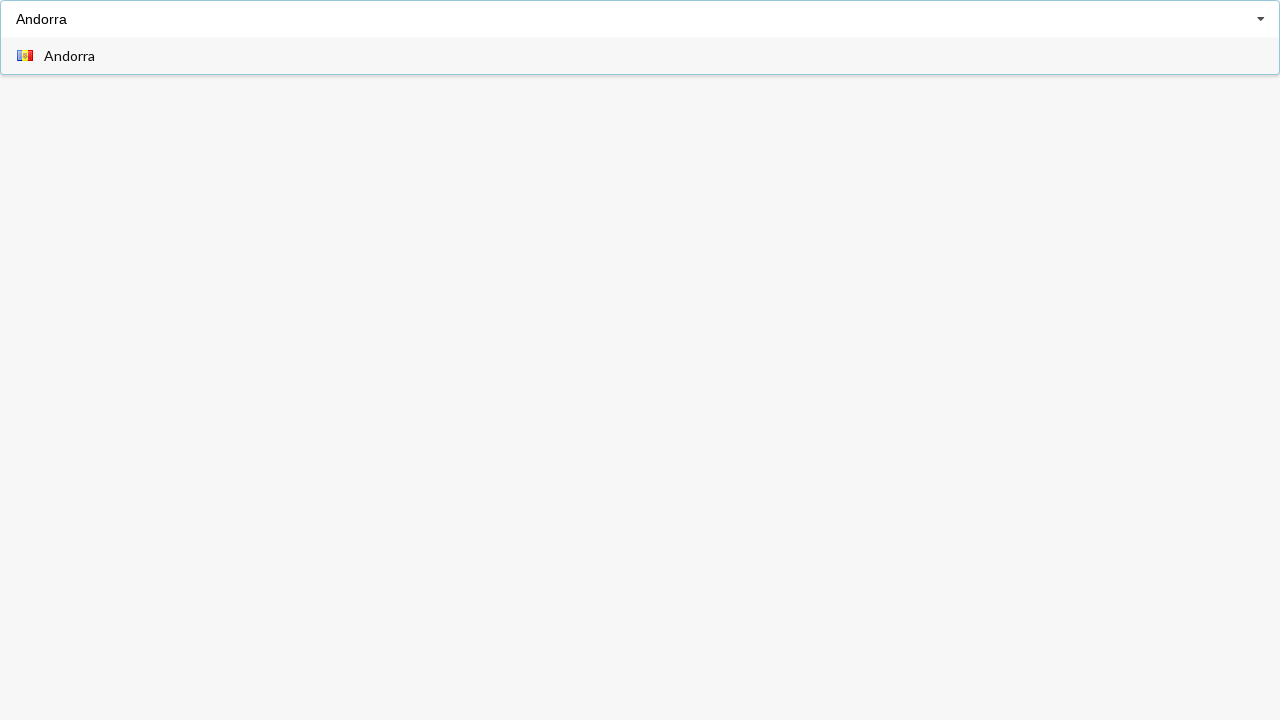

Selected Andorra from filtered results at (70, 56) on div.item span:has-text('Andorra')
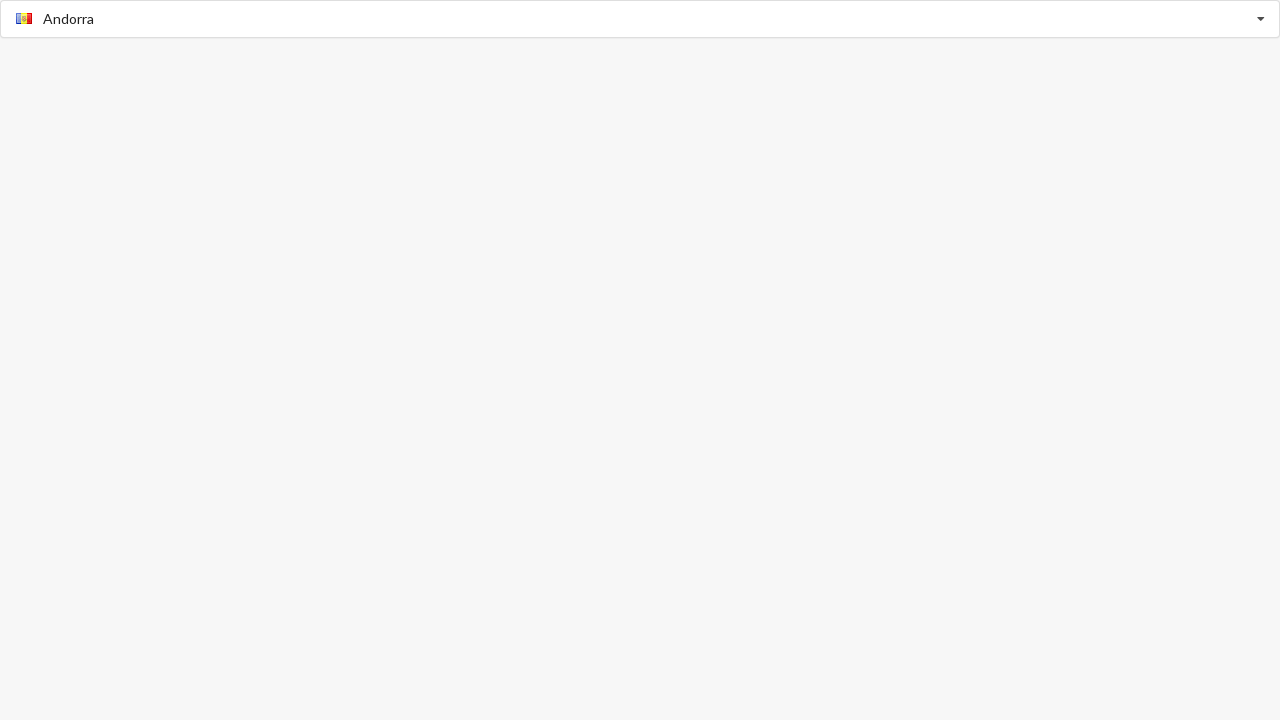

Confirmed Andorra selection appeared in results
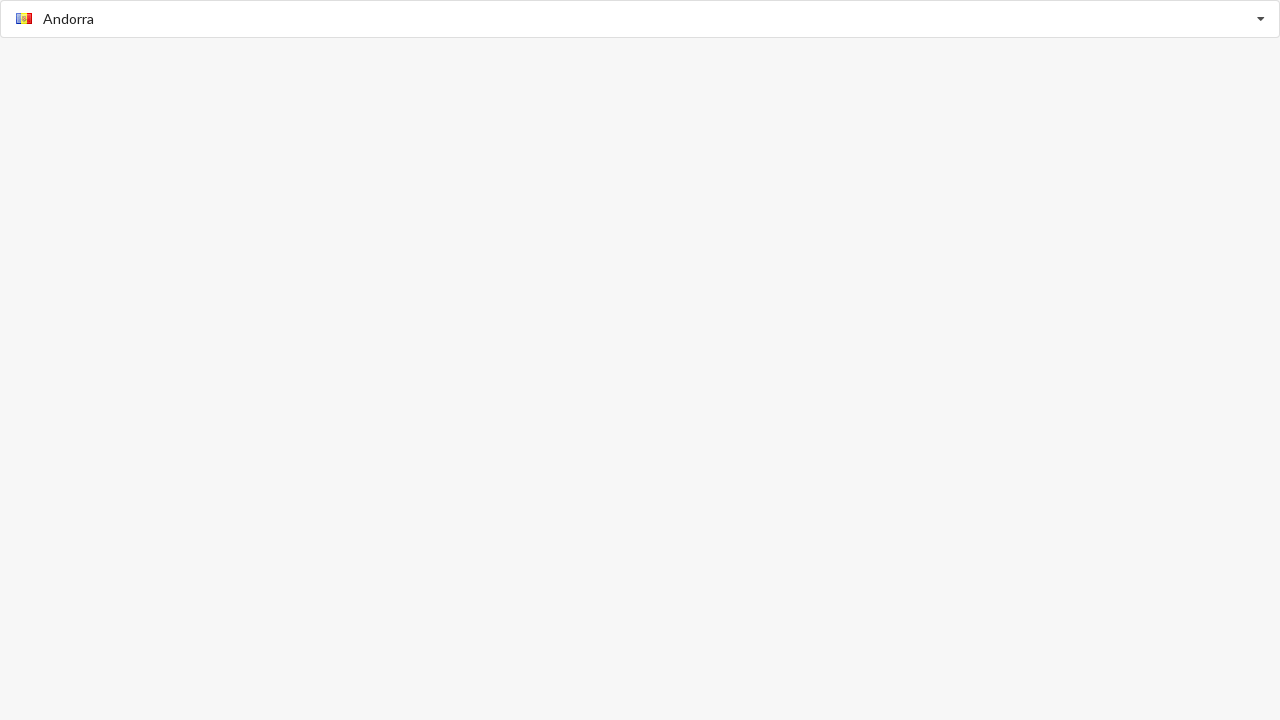

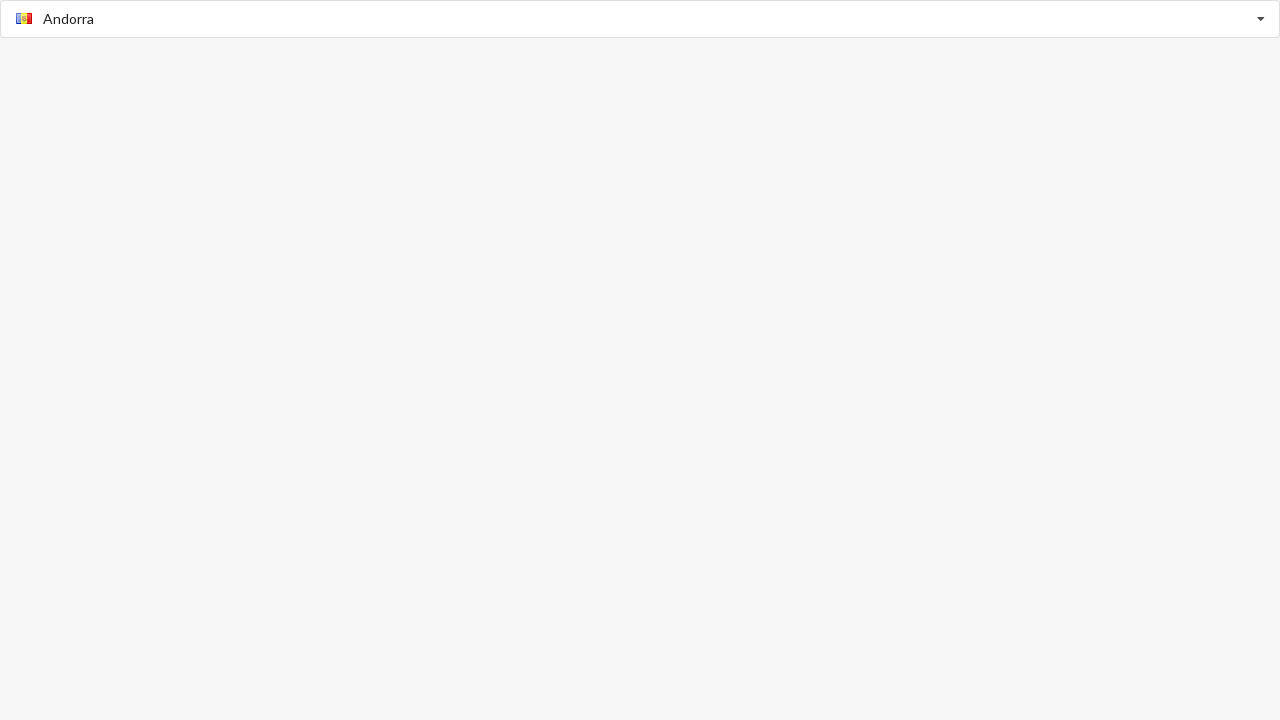